Tests multiplication functionality on the calculator by entering 423 × 525 and verifying the result

Starting URL: https://www.calculator.net

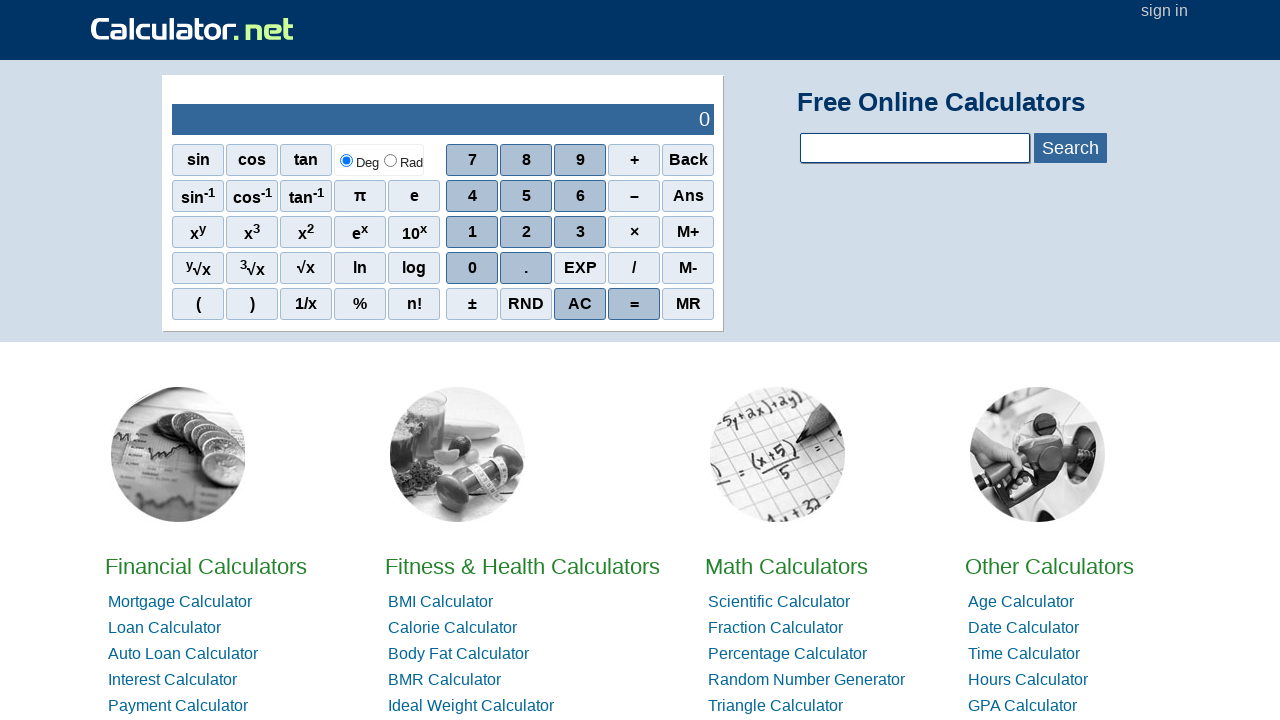

Clicked number 4 at (472, 196) on xpath=//*[@class='scinm' and text()='4']
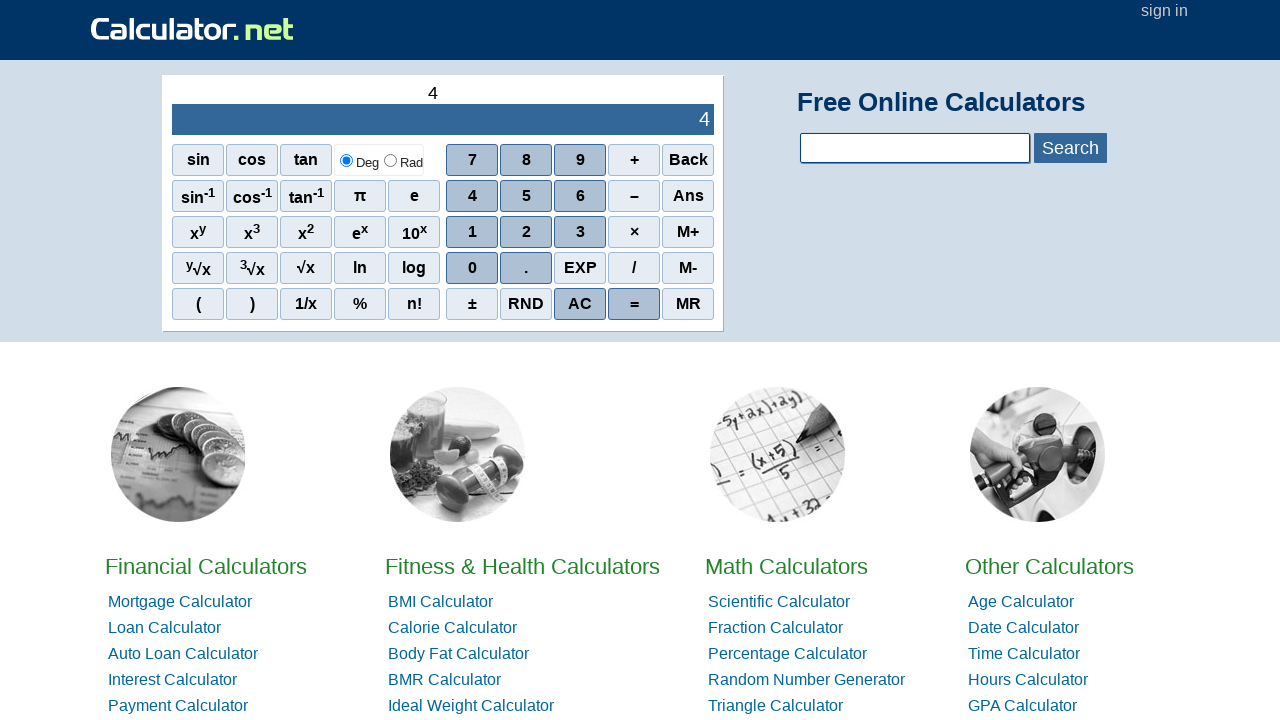

Clicked number 2 at (526, 232) on xpath=//*[@class='scinm' and text()='2']
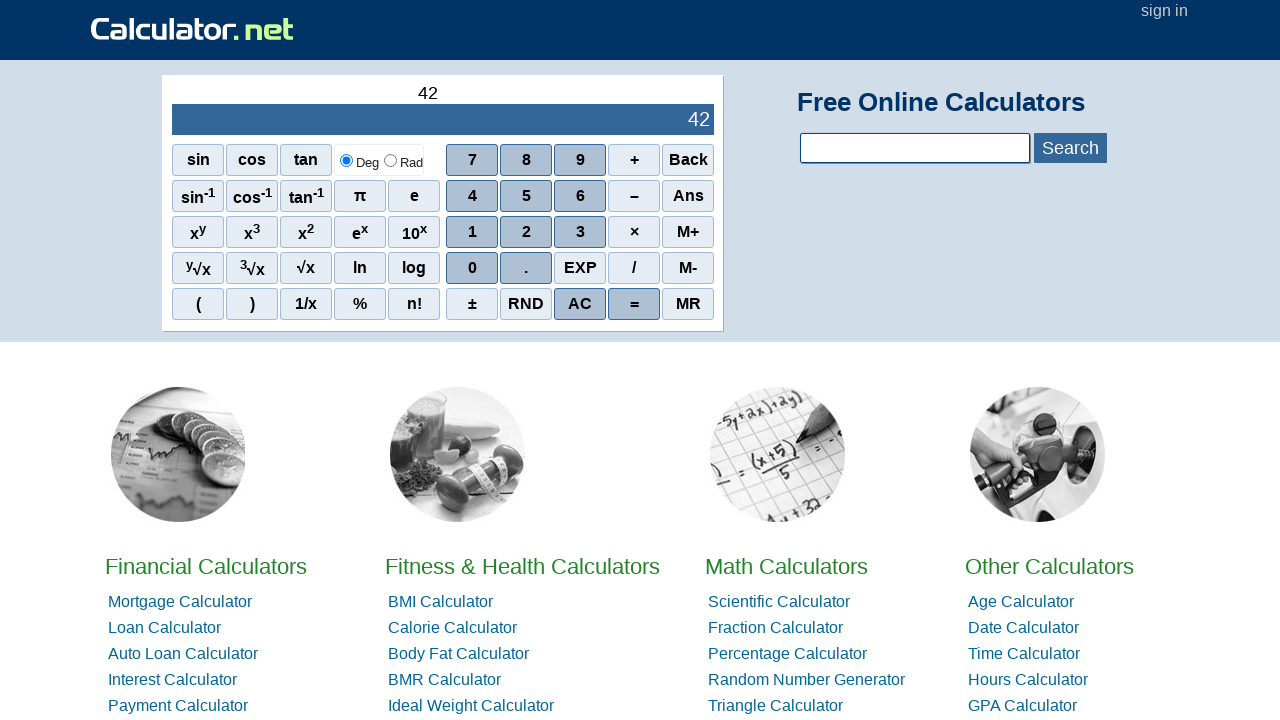

Clicked number 3, completing first operand 423 at (580, 232) on xpath=//*[@class='scinm' and text()='3']
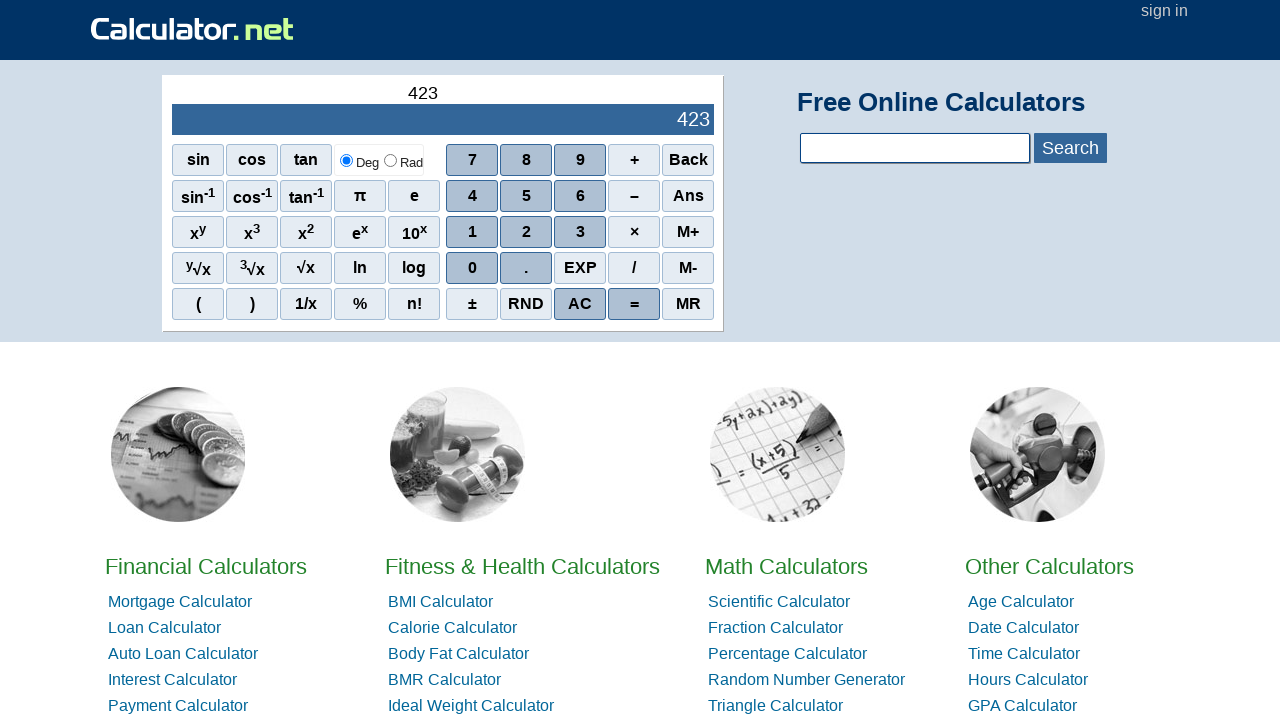

Clicked multiplication operator × at (634, 232) on xpath=//*[@class='sciop' and text()='×']
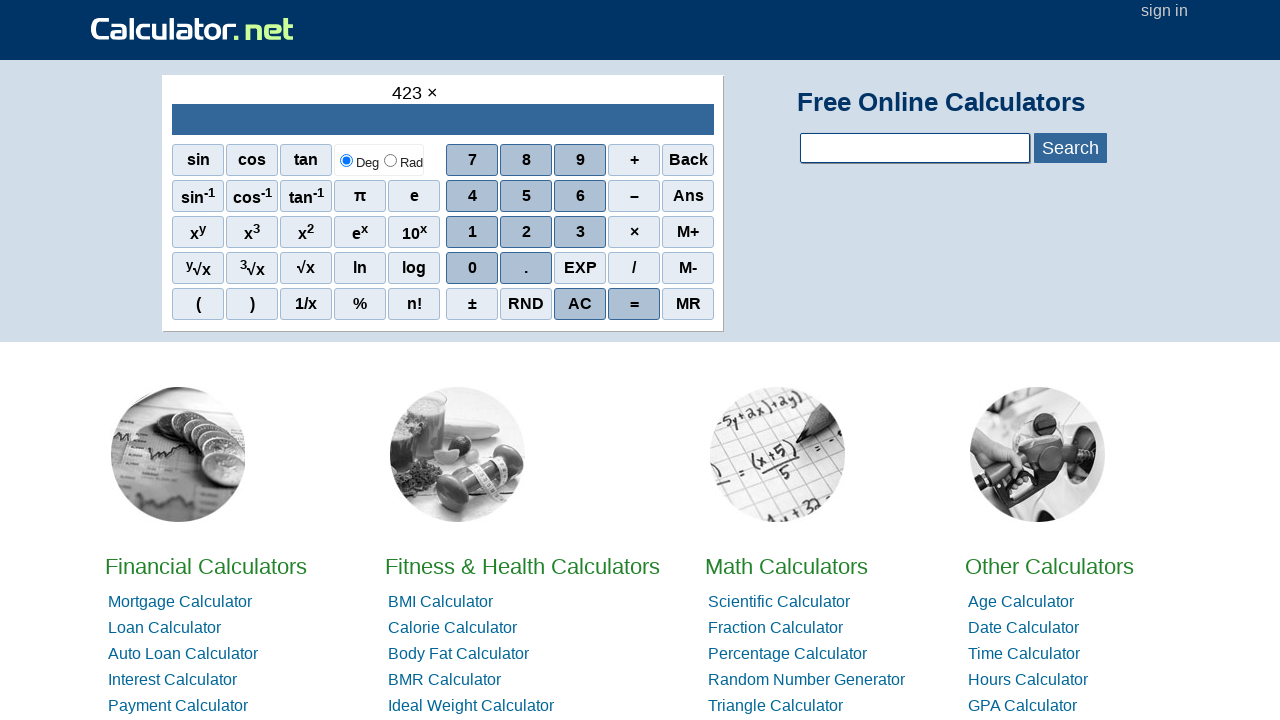

Clicked number 5 at (526, 196) on xpath=//*[@class='scinm' and text()='5']
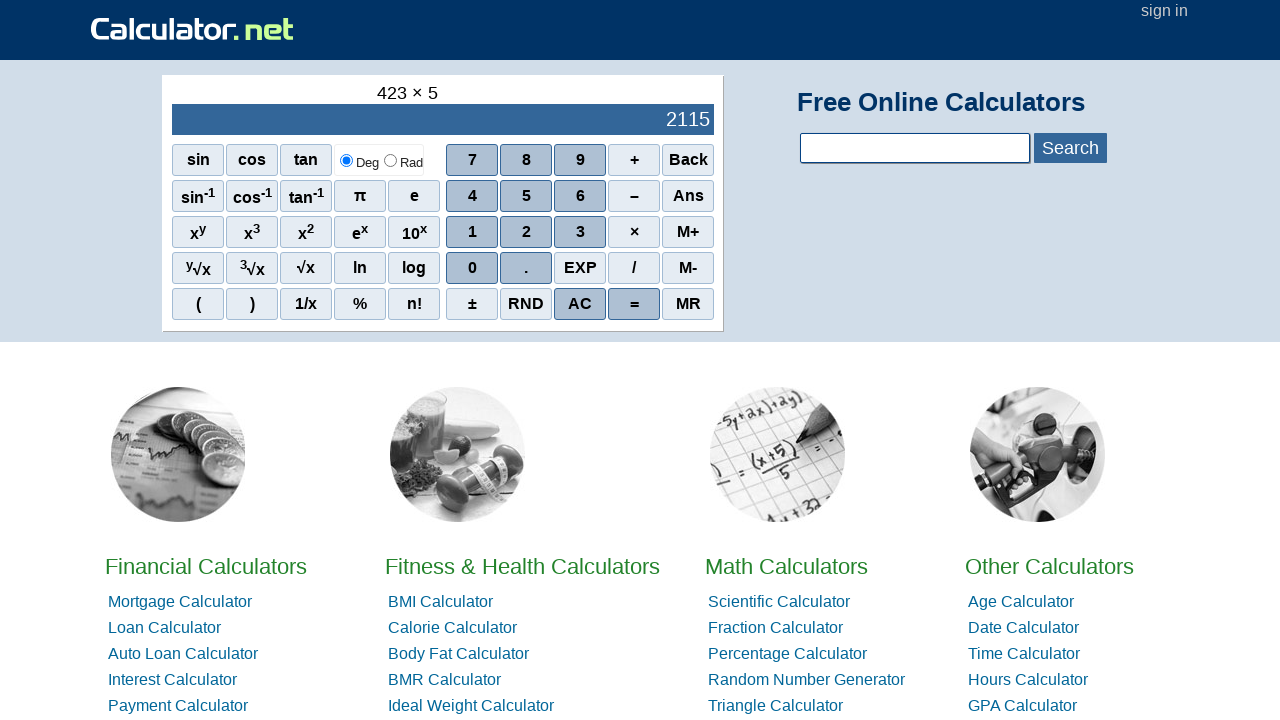

Clicked number 2 at (526, 232) on xpath=//*[@class='scinm' and text()='2']
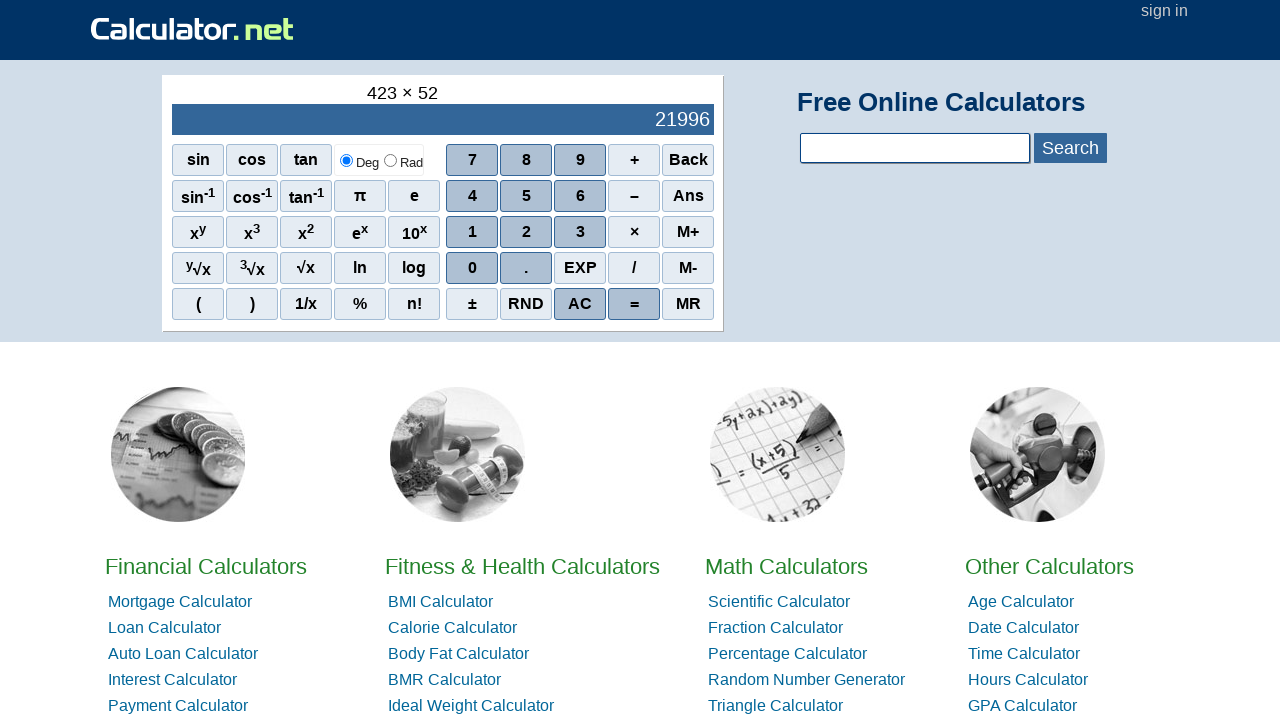

Clicked number 5, completing second operand 525 at (526, 196) on xpath=//*[@class='scinm' and text()='5']
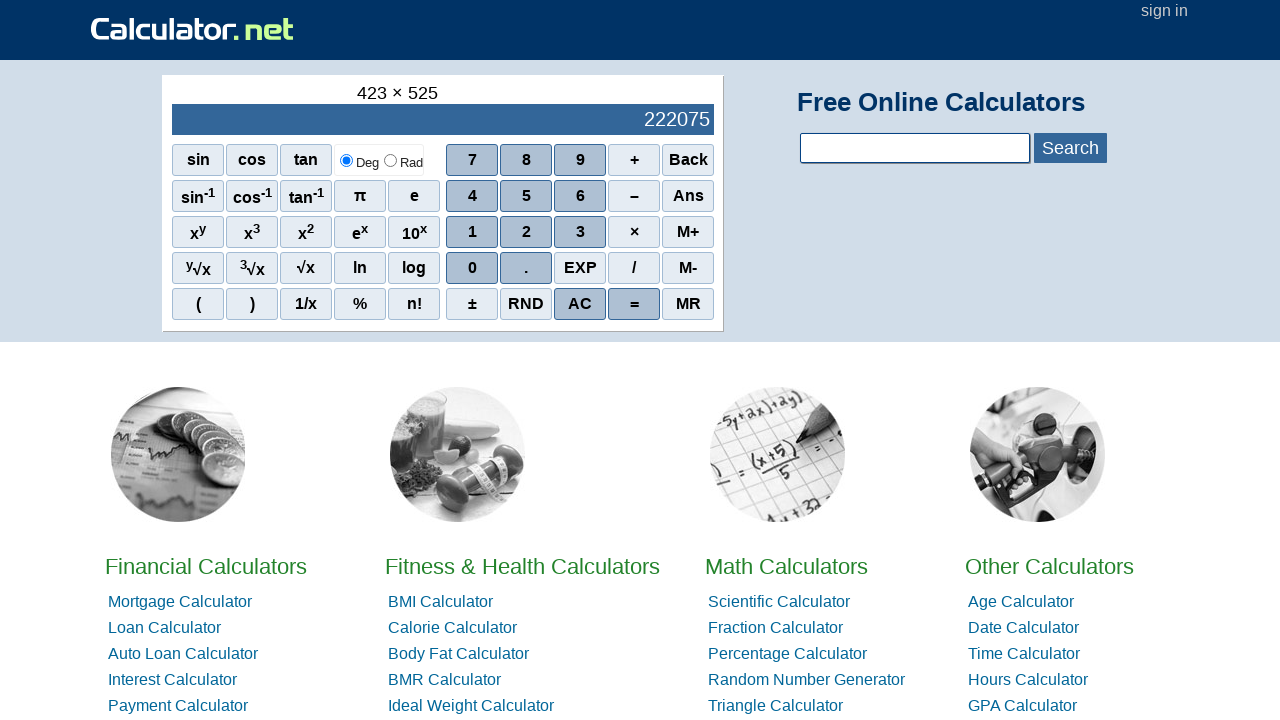

Result output element loaded, multiplication result is ready
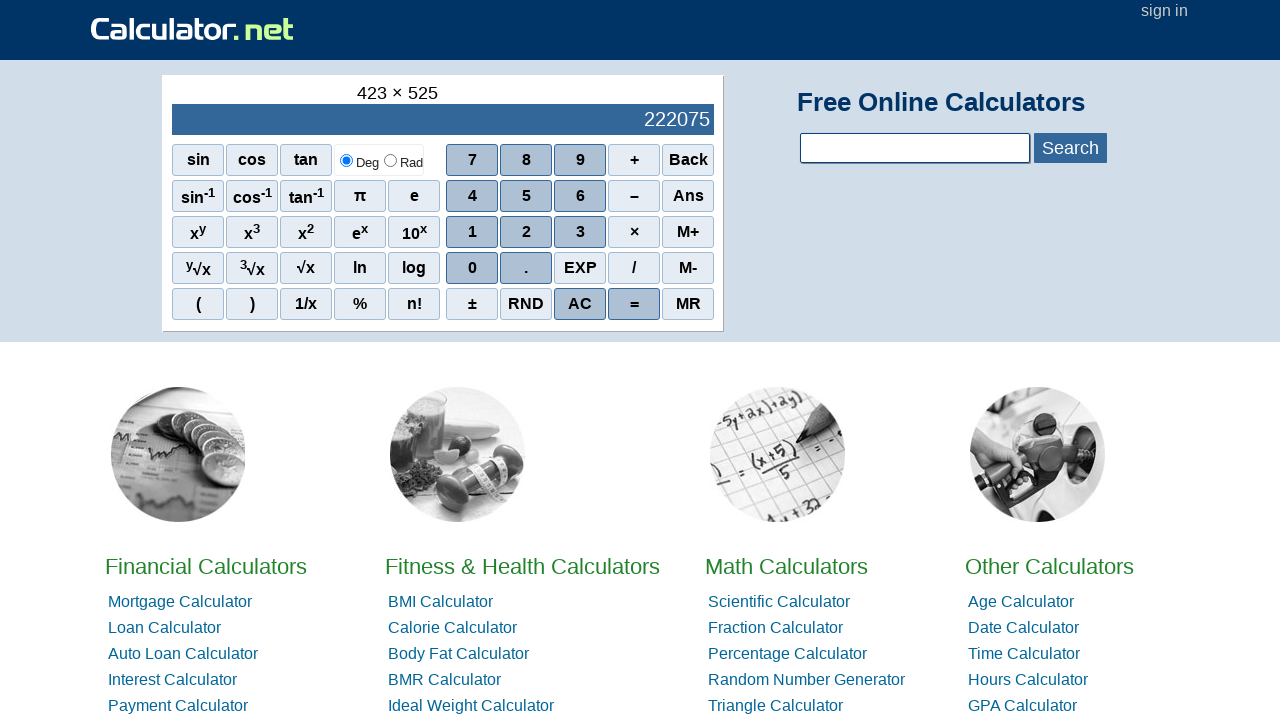

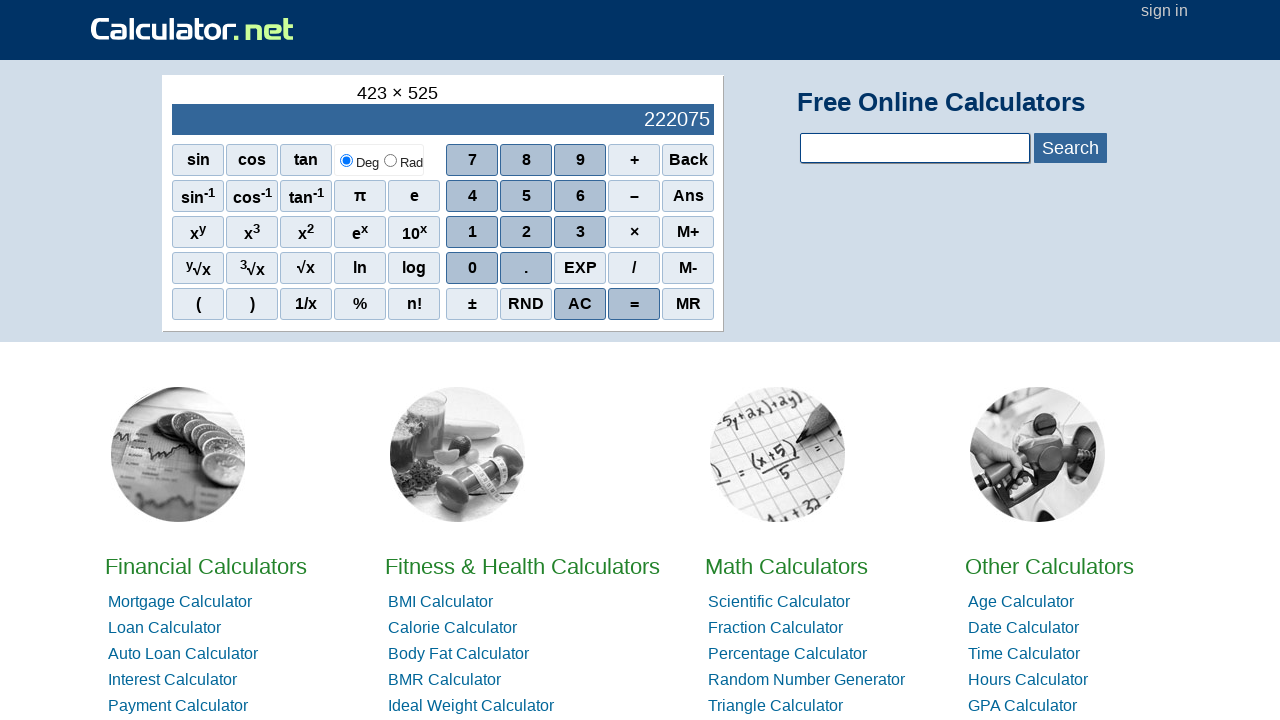